Navigates to DataDome's website homepage and waits for the page to fully load.

Starting URL: https://datadome.co/

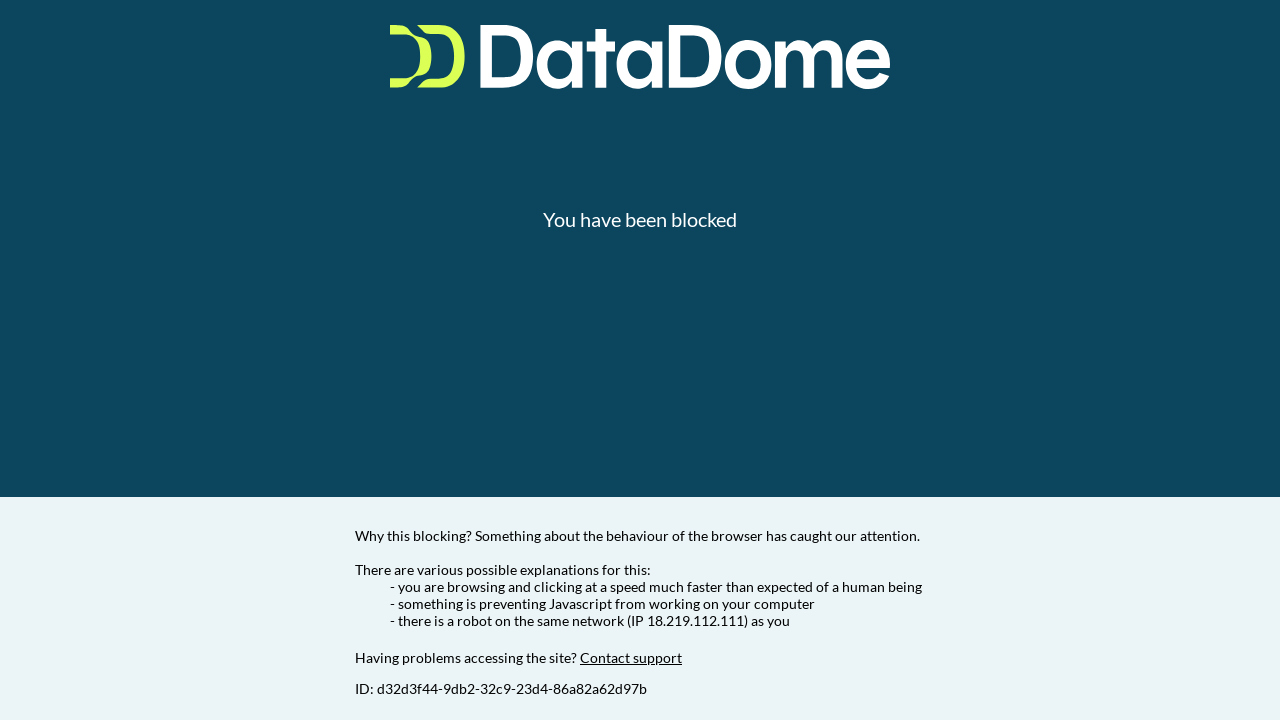

Navigated to DataDome's website homepage
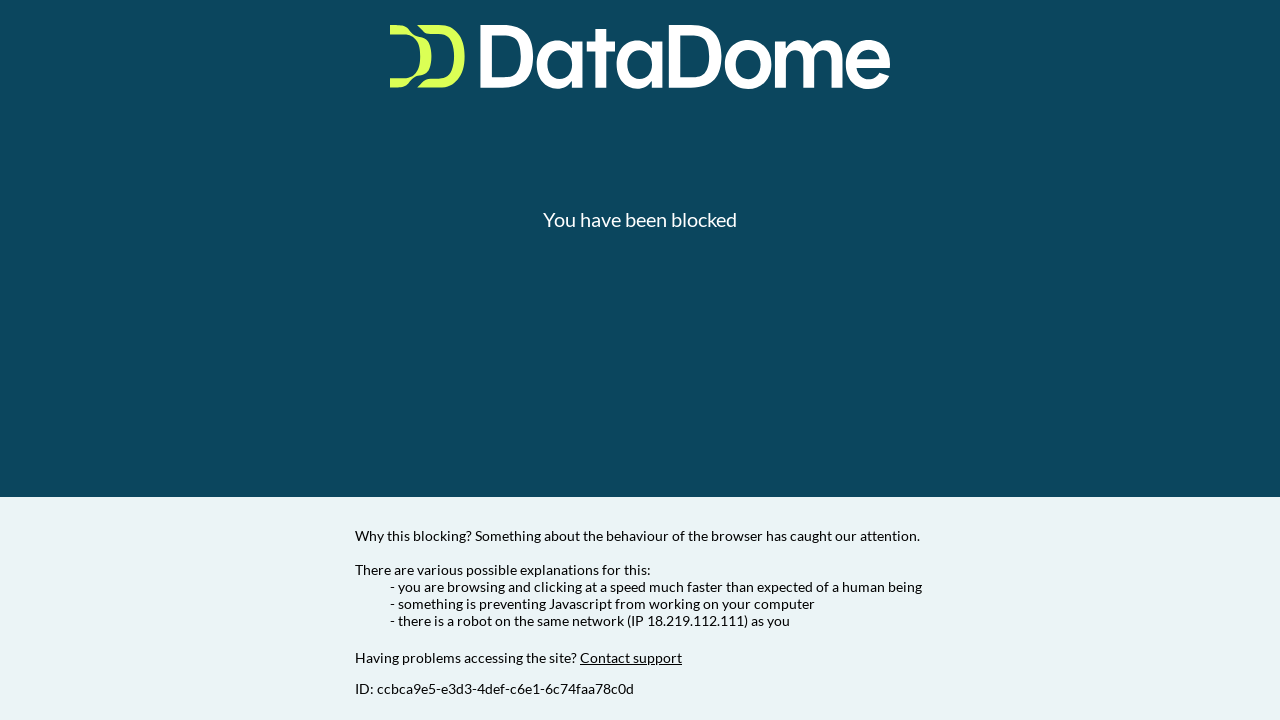

Waited for page to reach networkidle state
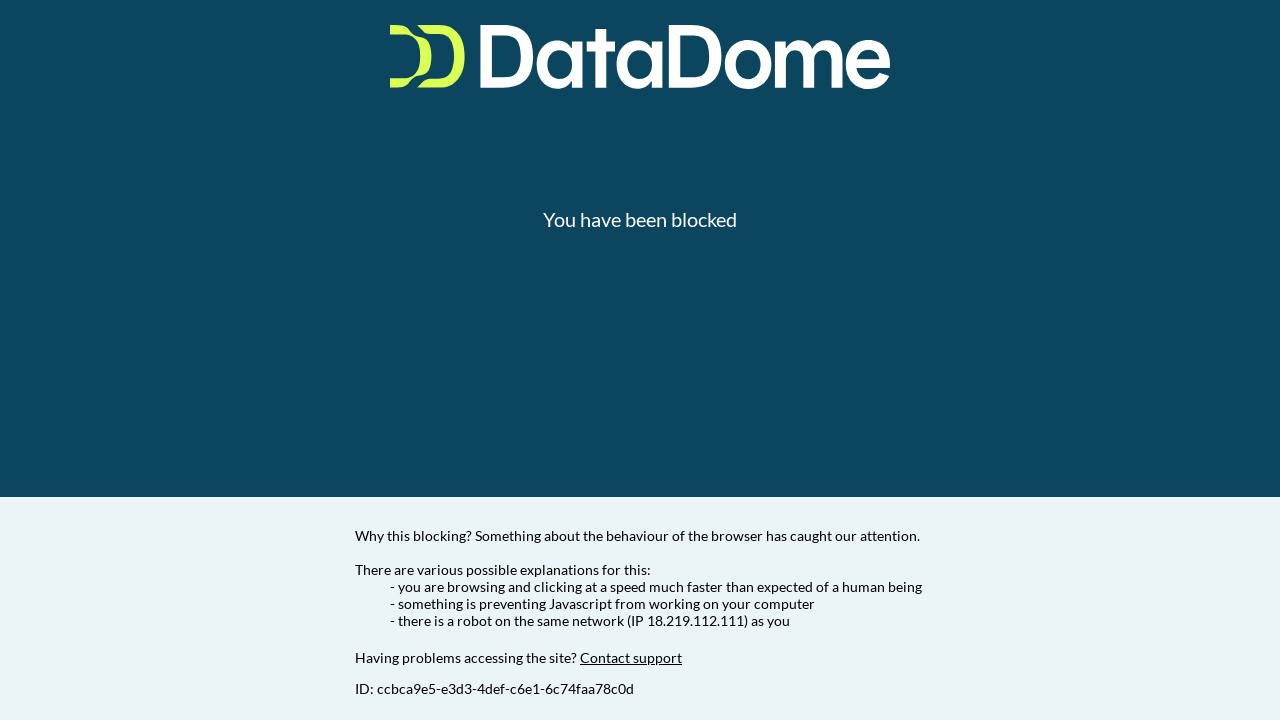

Waited 5 seconds for all content to render
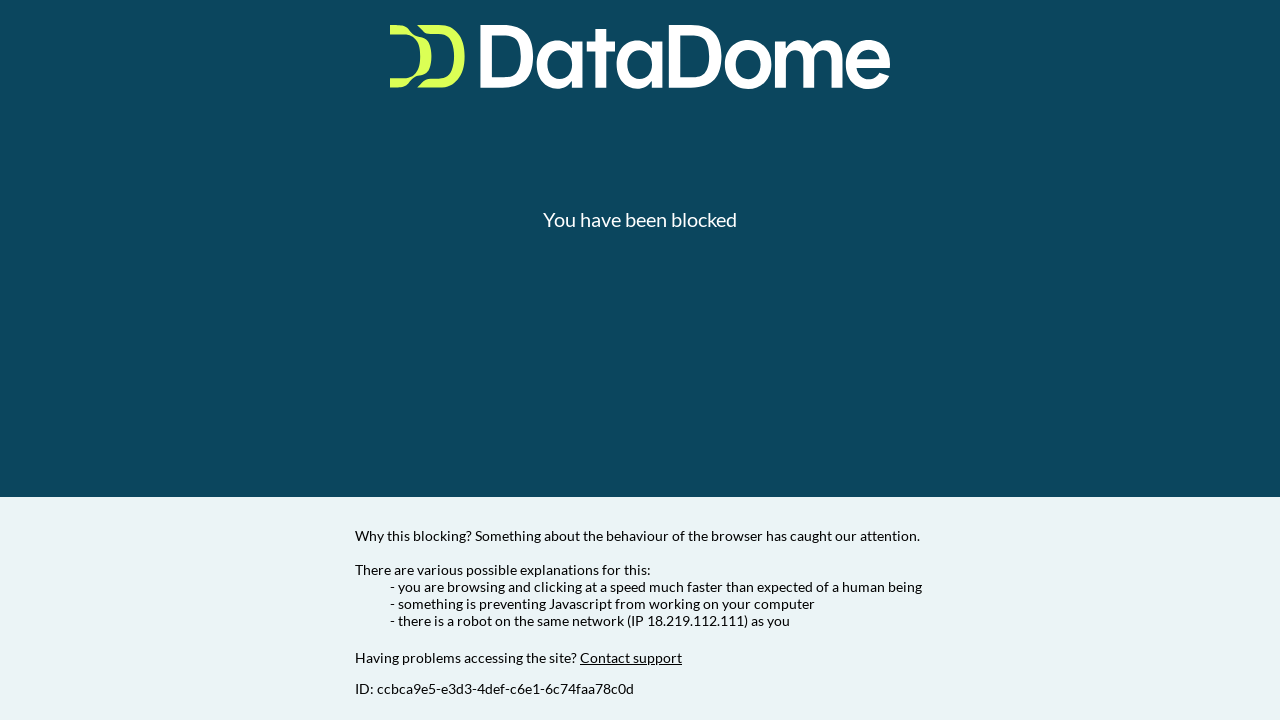

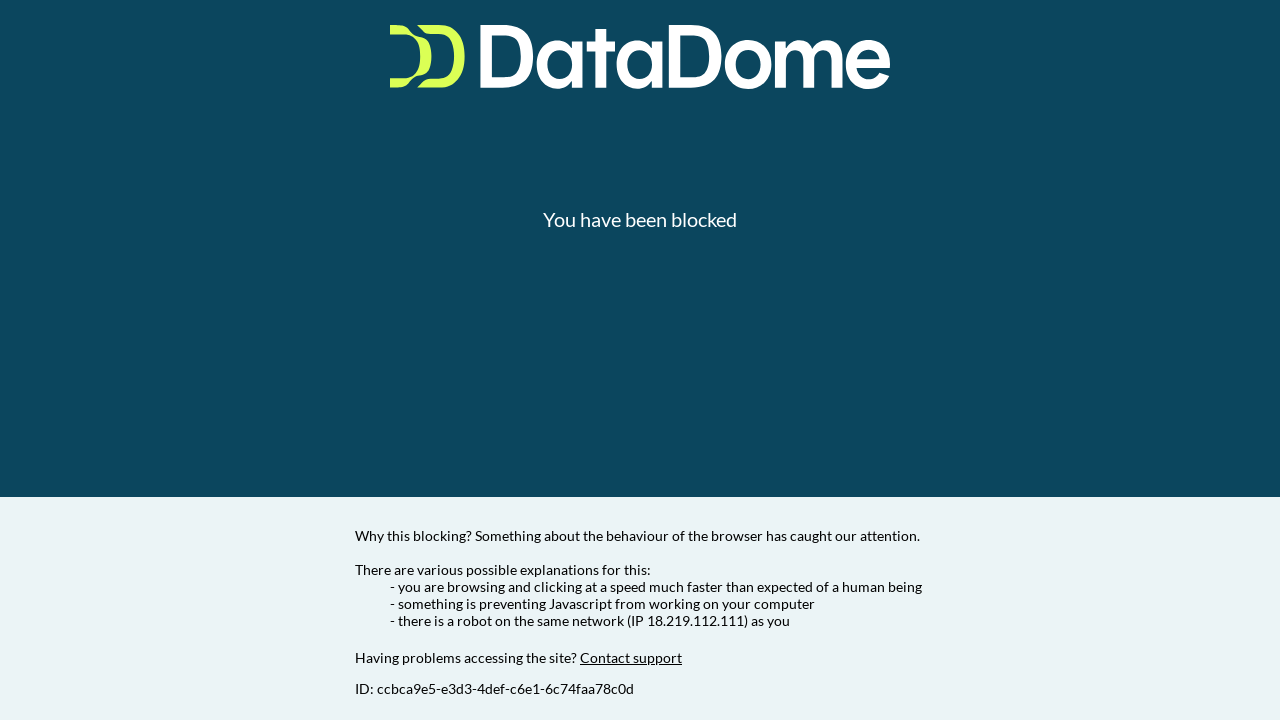